Tests input fields by filling name and address fields with values, then clearing them.

Starting URL: https://testautomationpractice.blogspot.com/

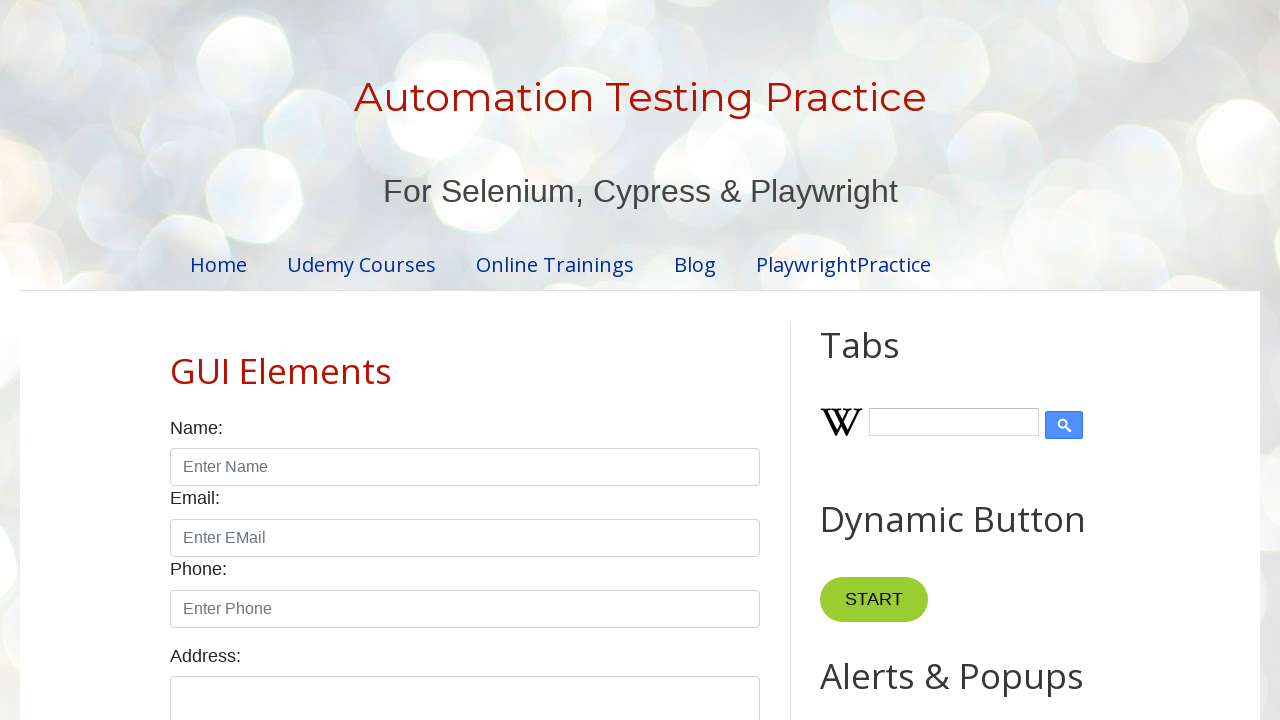

Verified header h1 is visible
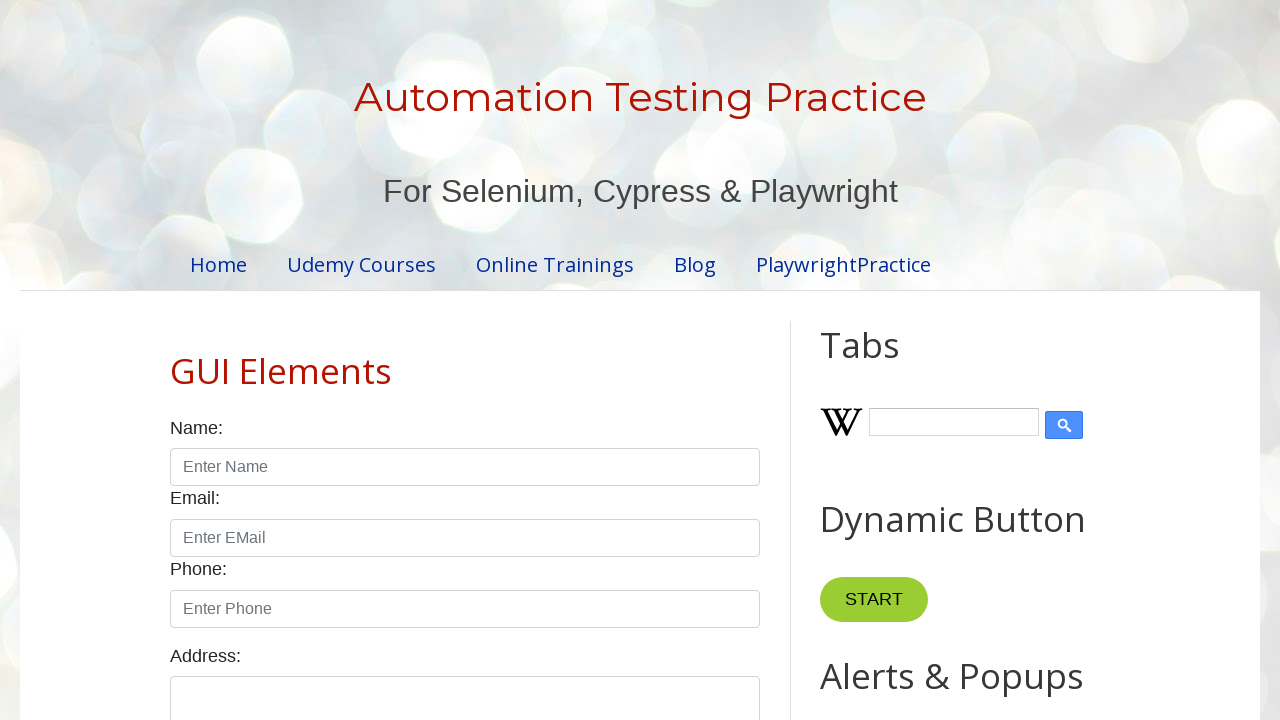

Filled name field with 'Hong Nguyen' on #name
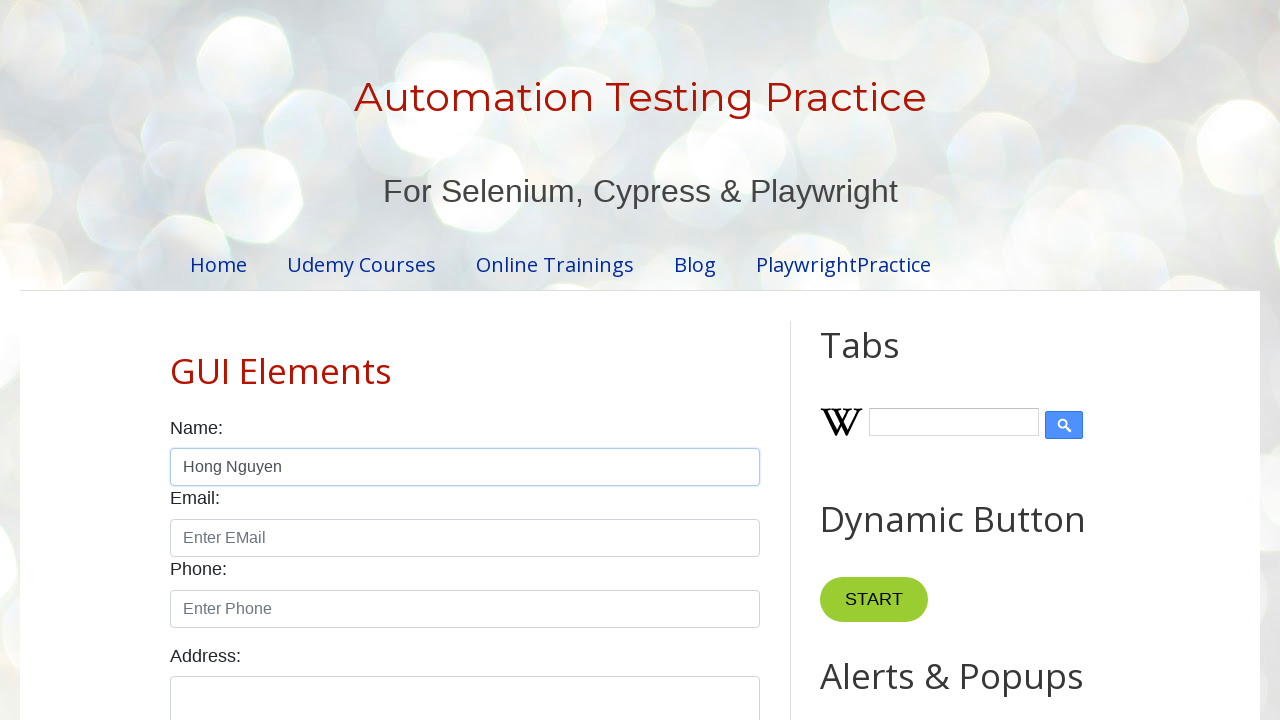

Filled address field with 'Nha Trang city' on #textarea
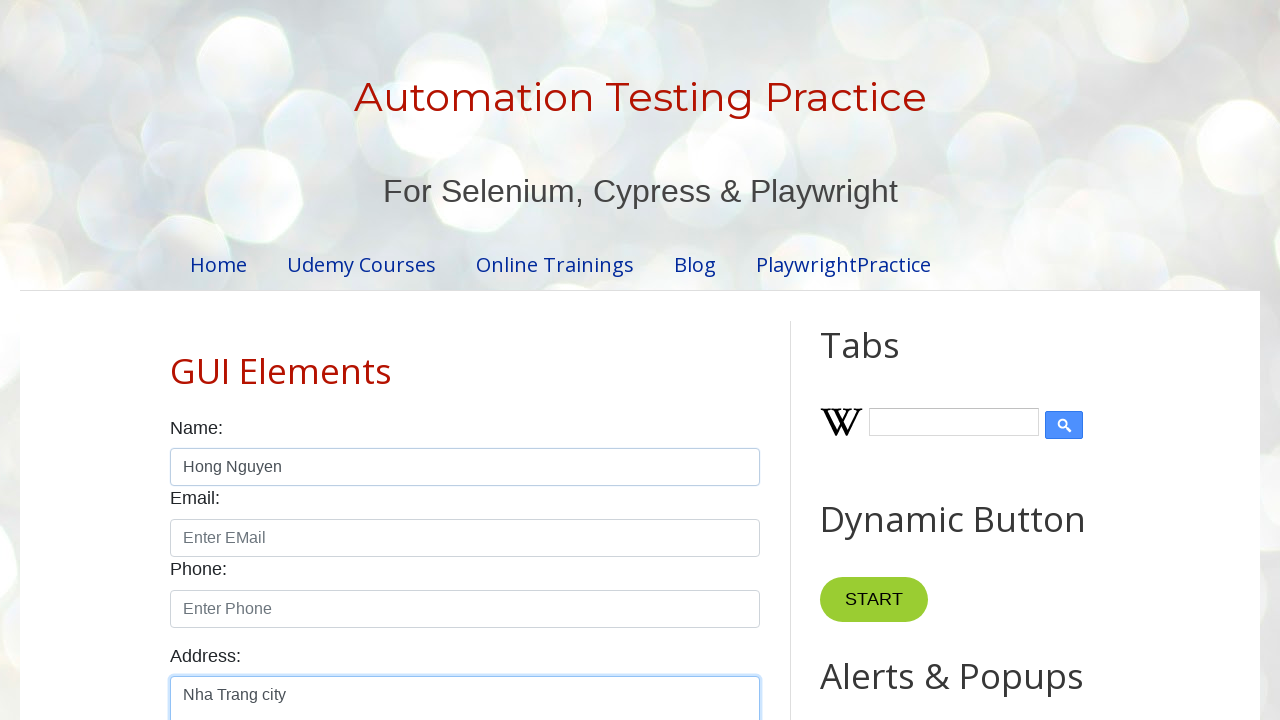

Cleared name field on #name
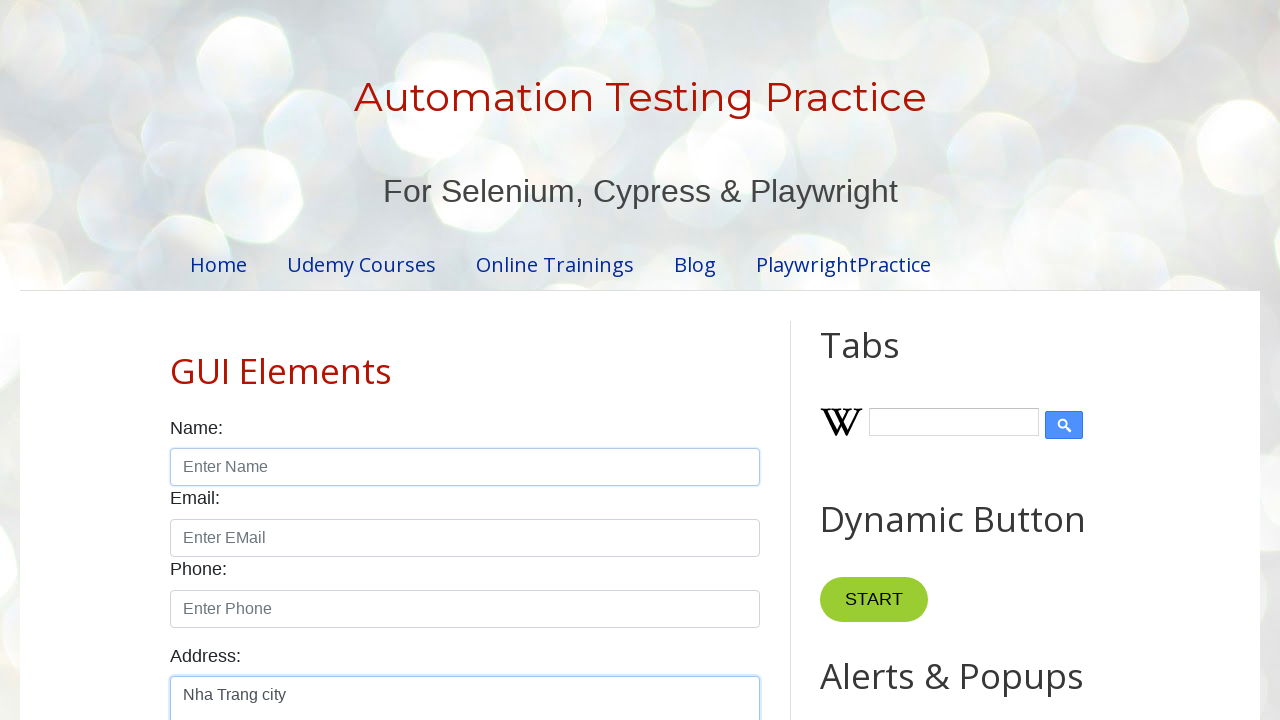

Cleared address field on #textarea
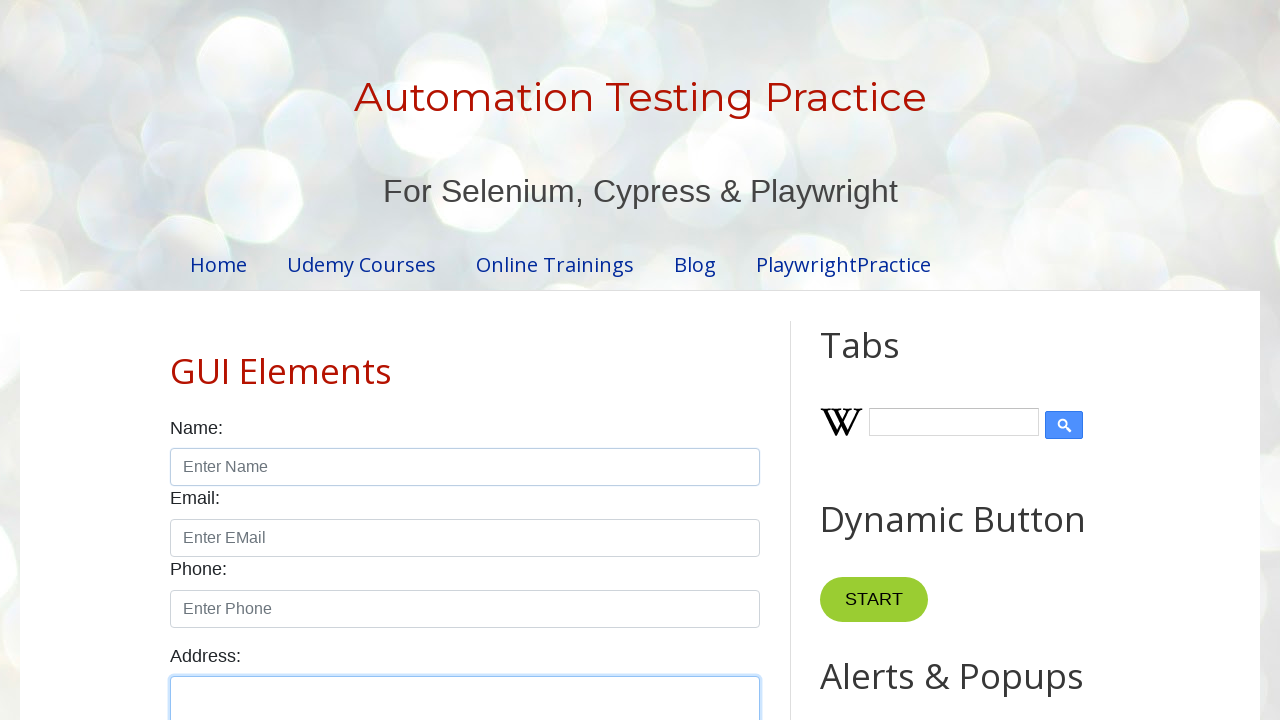

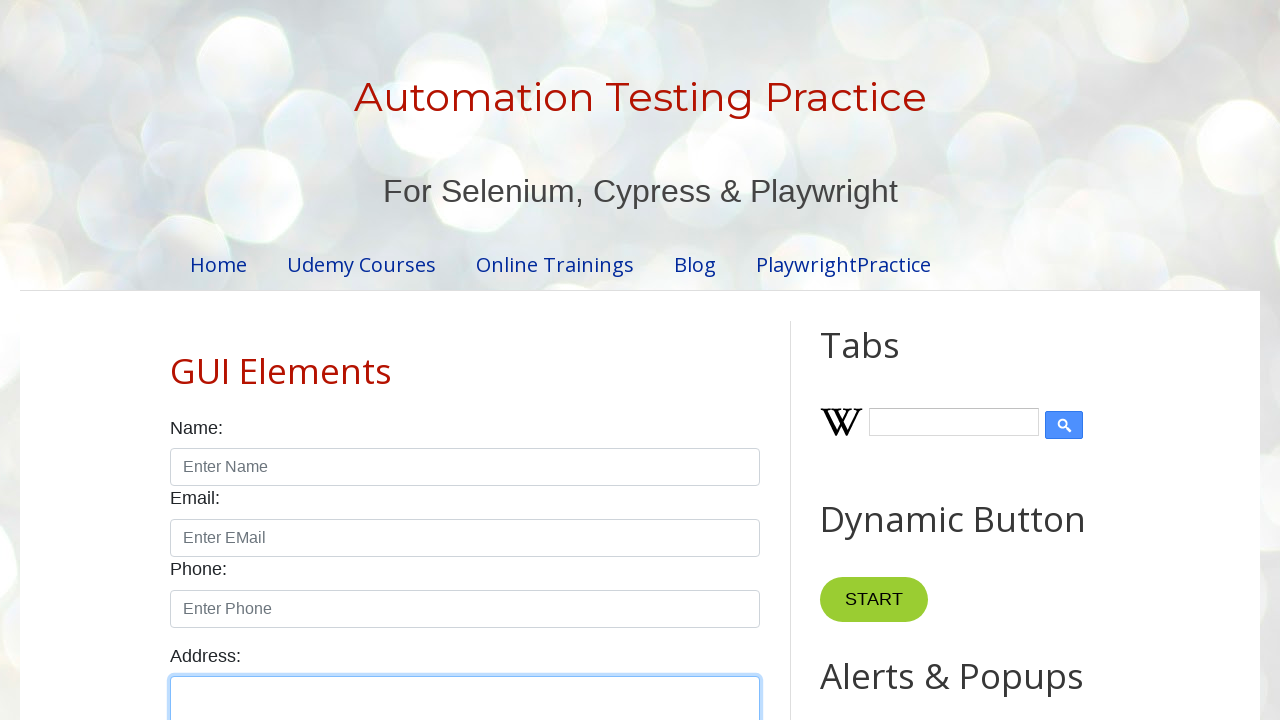